Tests alert handling by clicking a button that triggers an alert and then accepting it

Starting URL: https://formy-project.herokuapp.com/switch-window

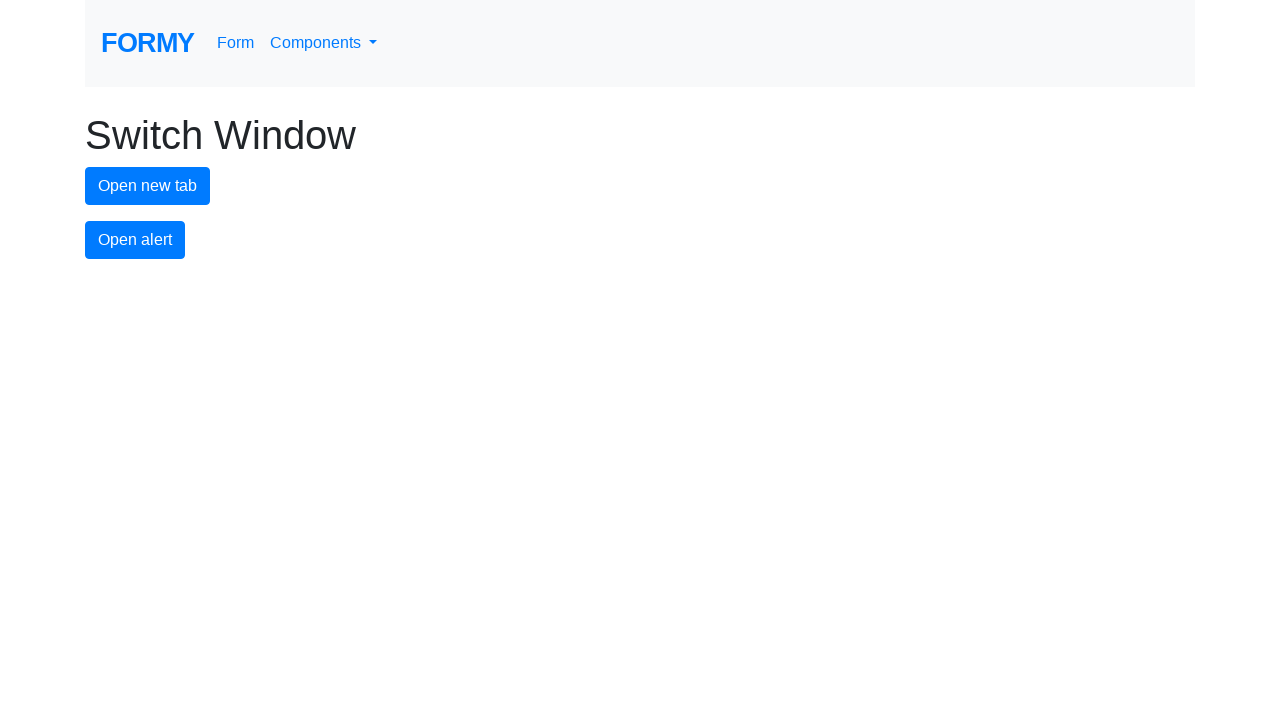

Clicked alert button to trigger alert at (135, 240) on #alert-button
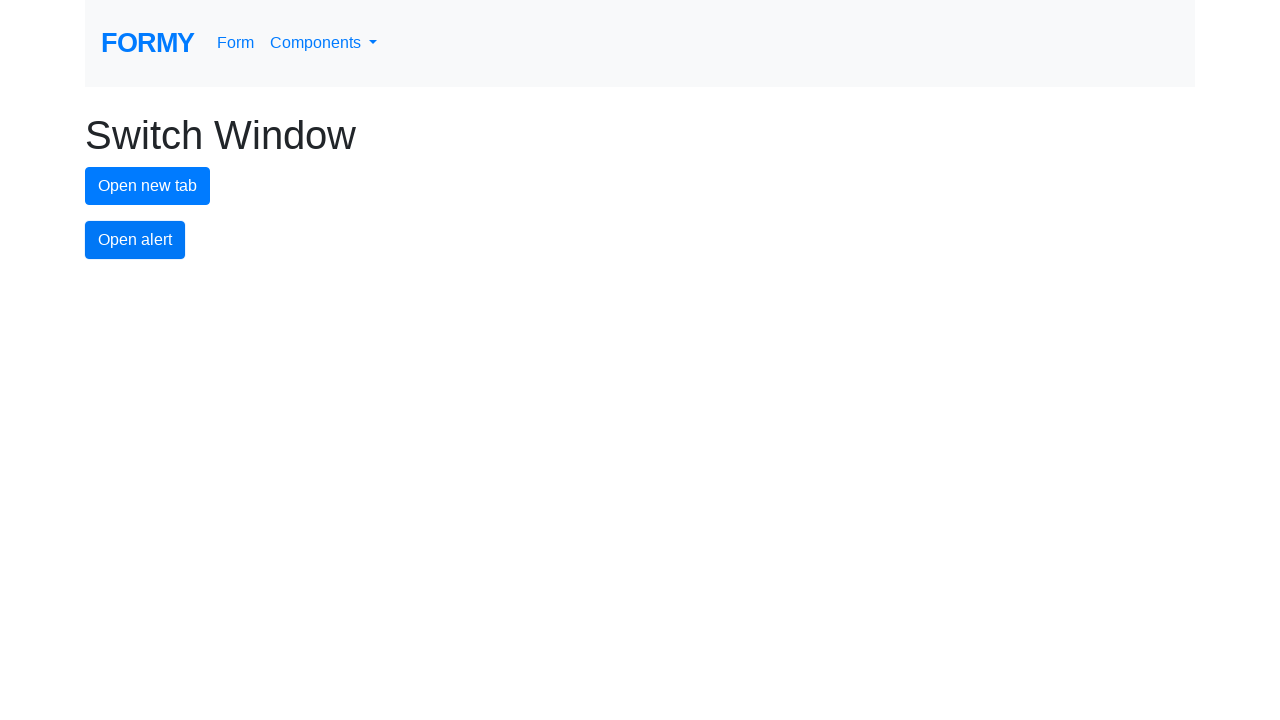

Set up dialog handler to accept alert
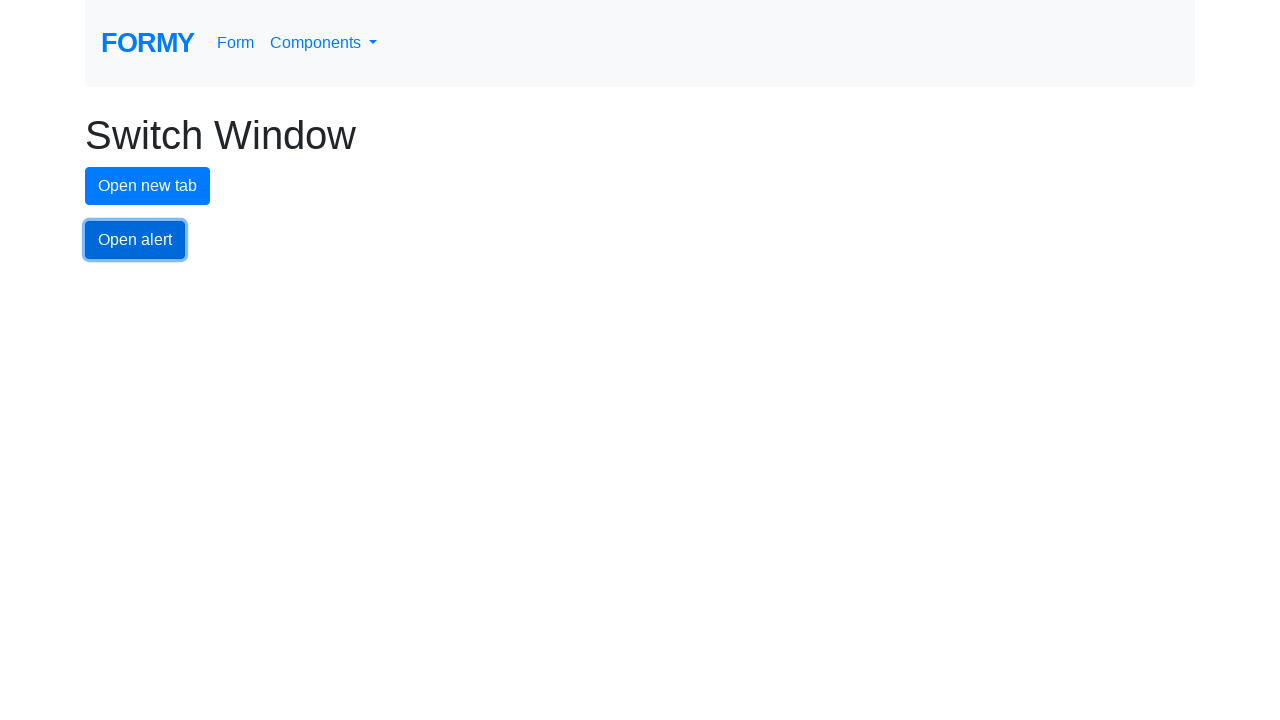

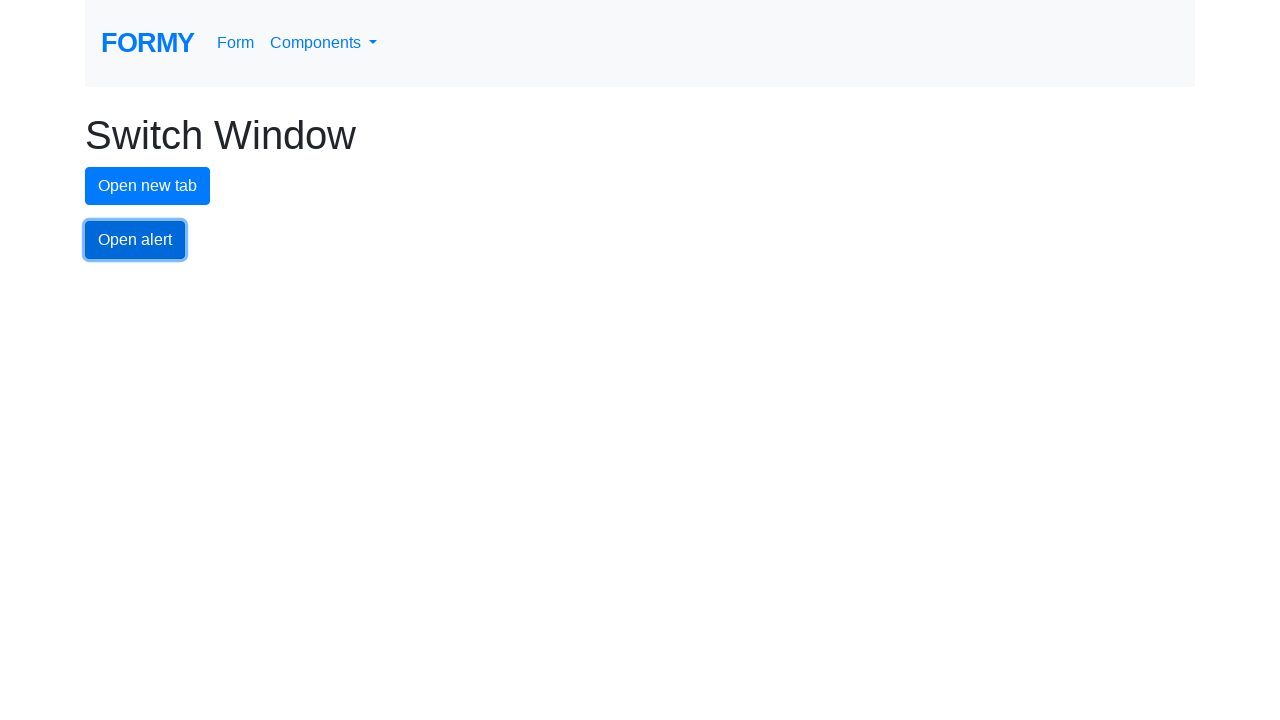